Tests handling multiple browser windows by clicking radio buttons, opening a new window via a link, switching between windows, and returning to the original window

Starting URL: https://omayo.blogspot.com/

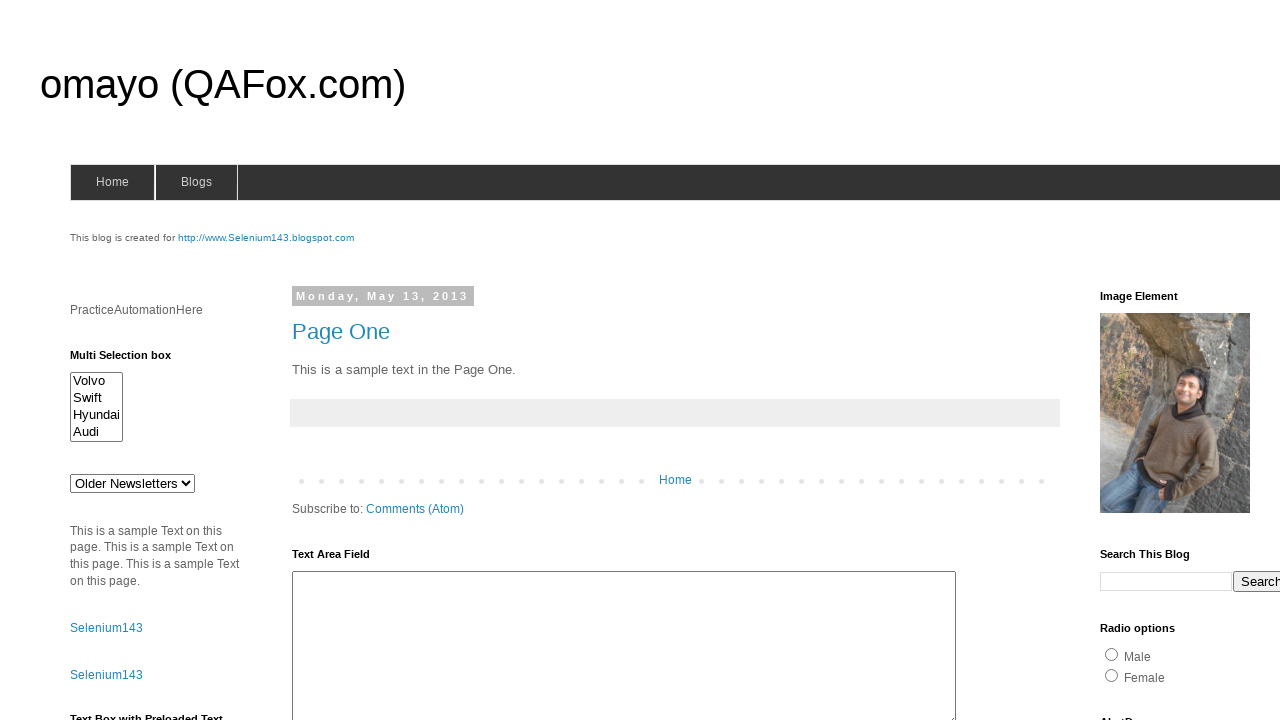

Clicked male radio button at (1112, 654) on xpath=//input[@id='radio1']
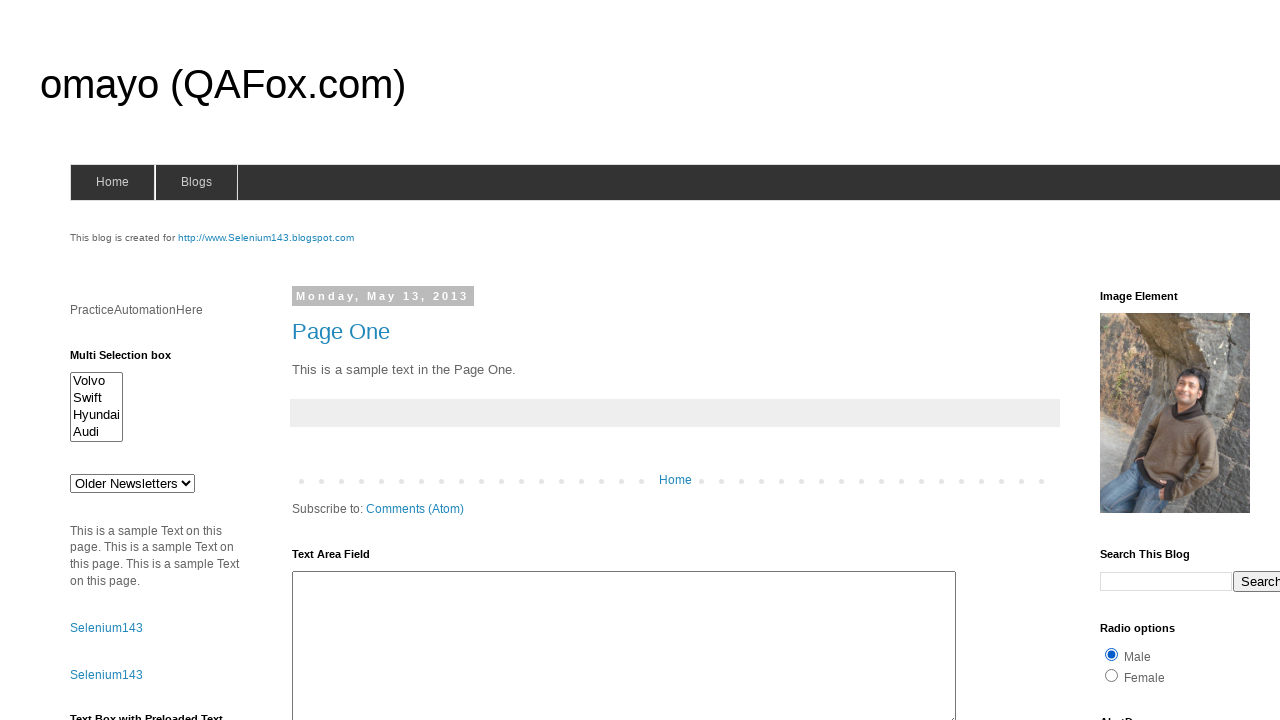

Clicked link to open new window at (266, 238) on xpath=//a[@id='selenium143']
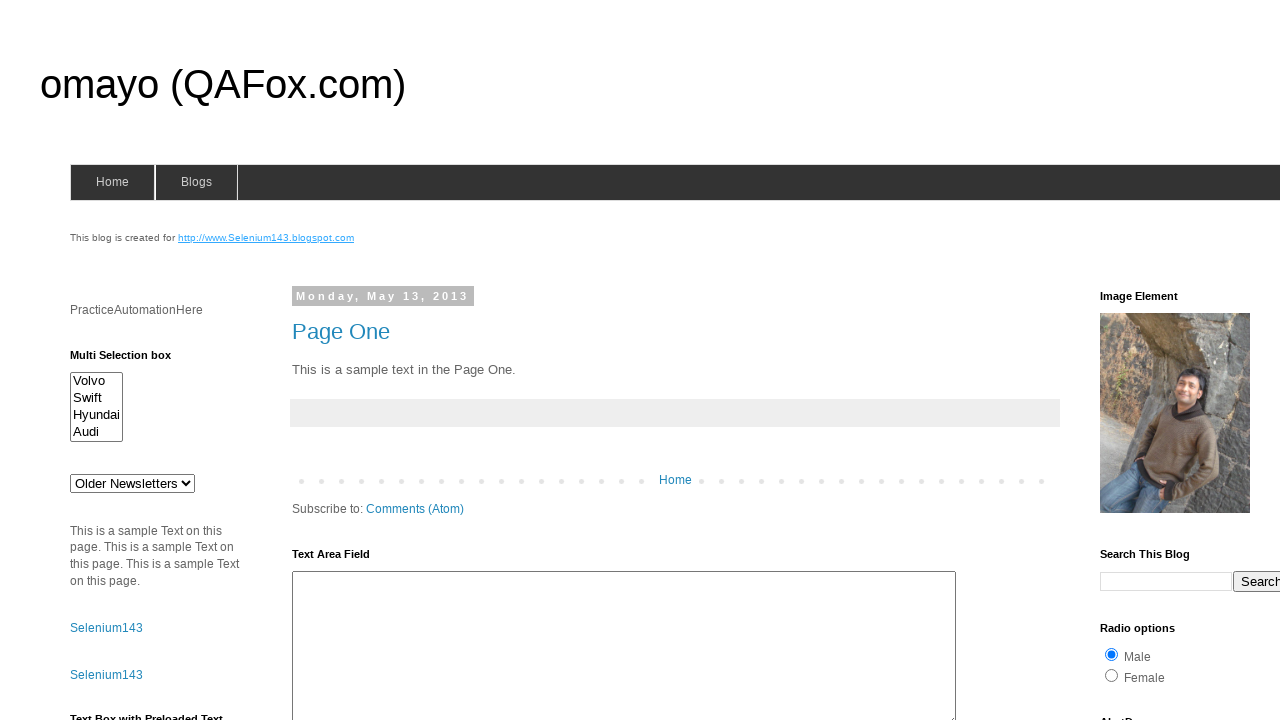

New window opened and captured
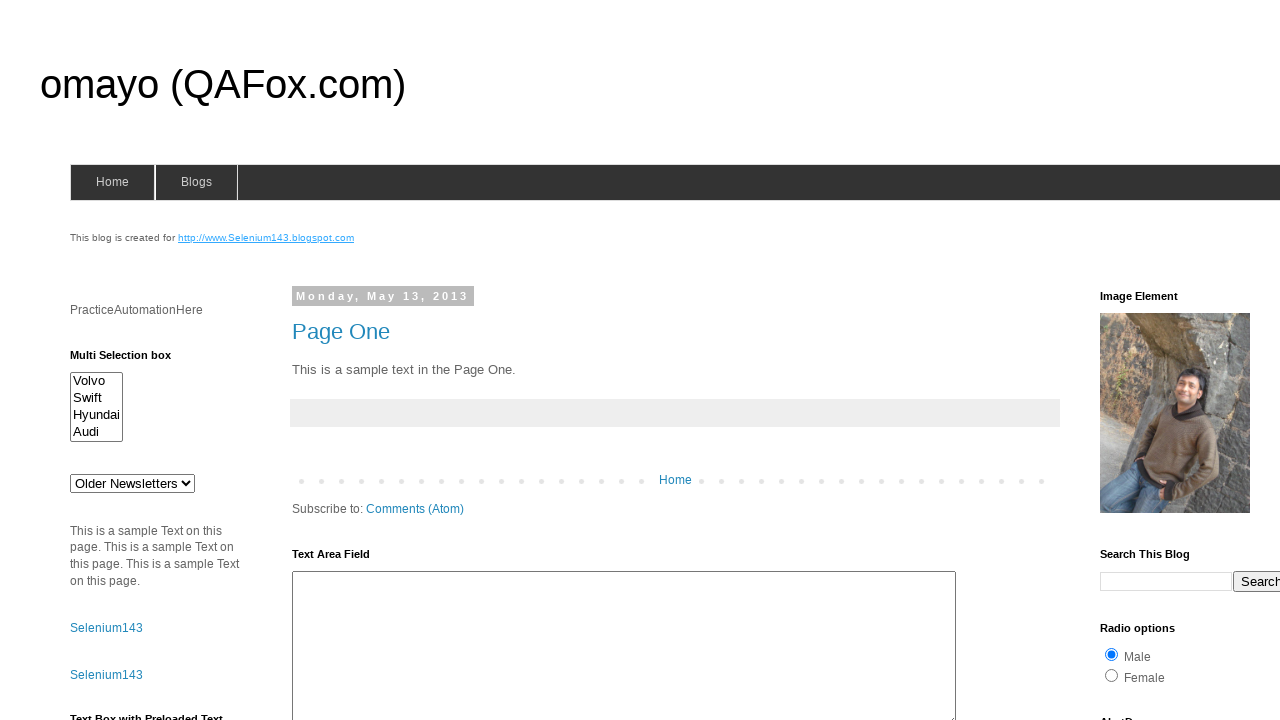

Clicked female radio button in original window at (1112, 675) on xpath=//input[@id='radio2']
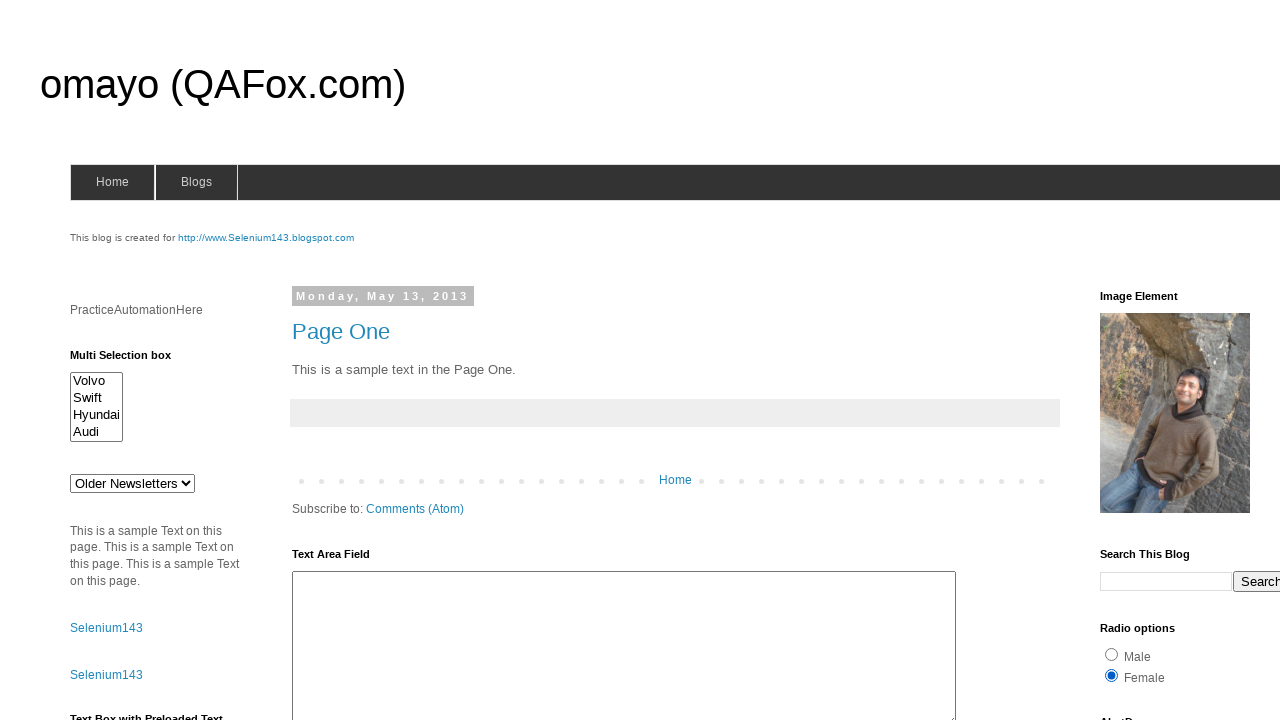

Verified 'What is Selenium?' link is present in new window
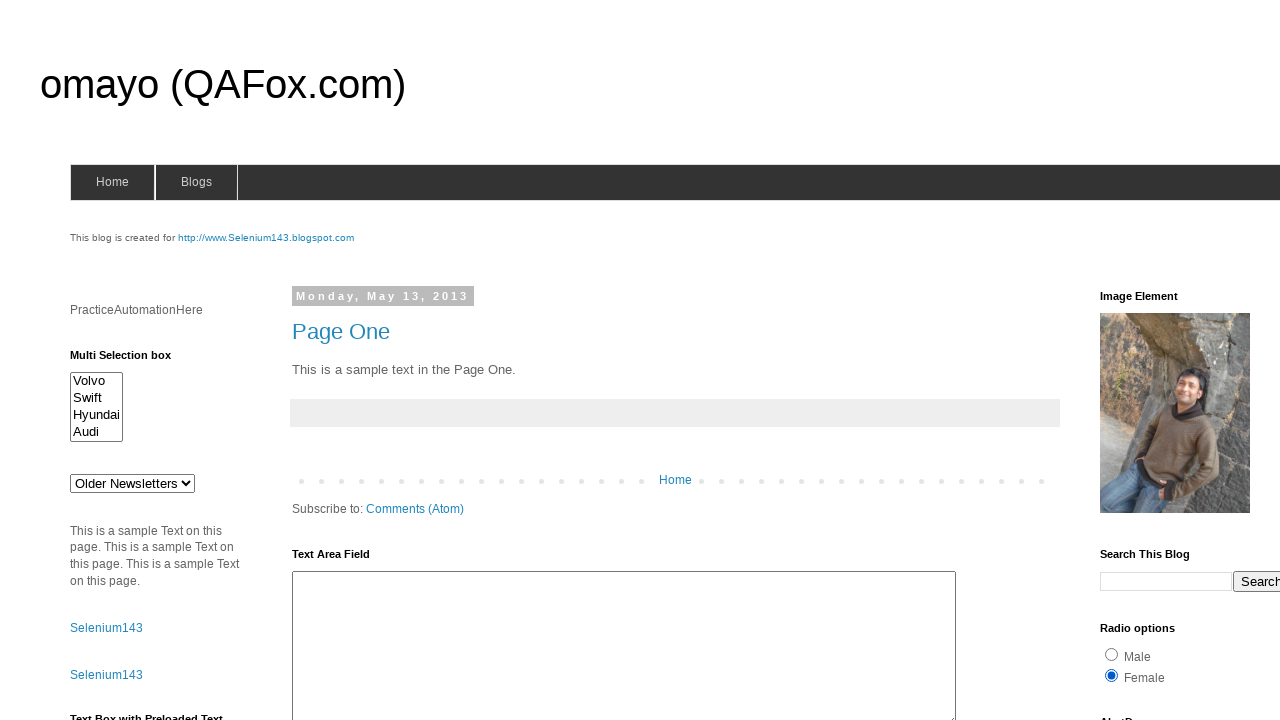

Closed the new window
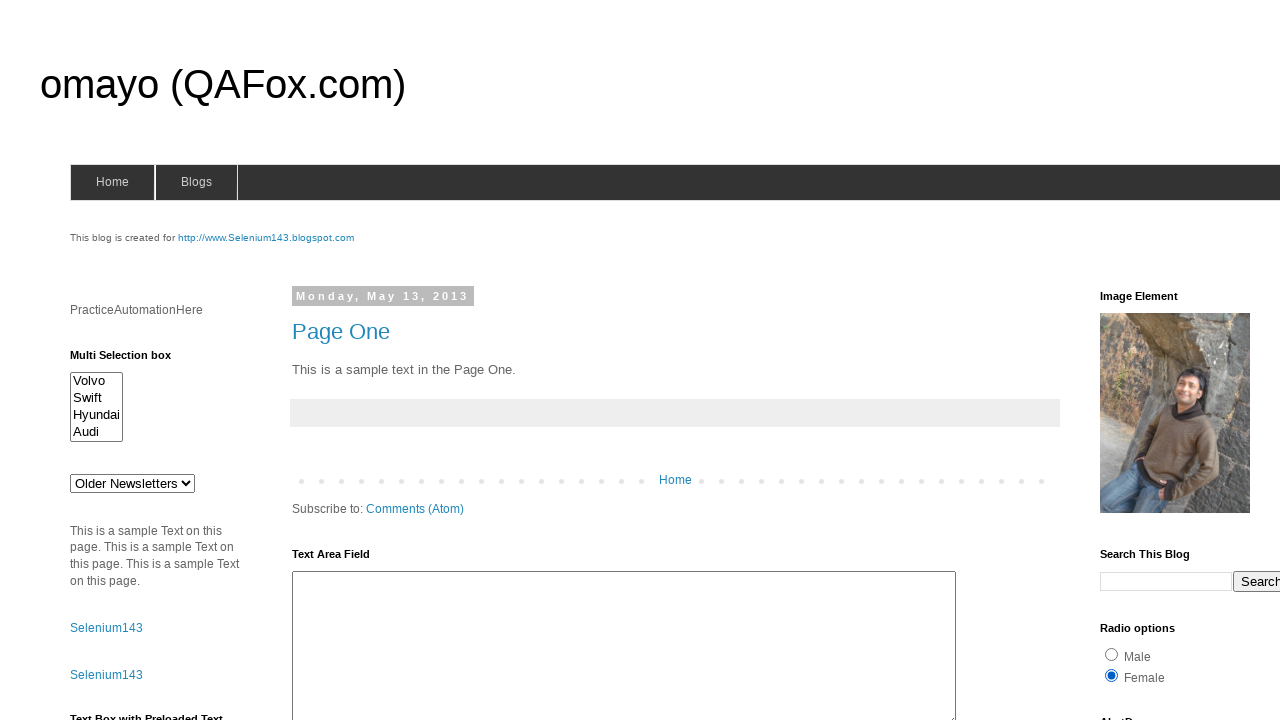

Clicked male radio button again in original window at (1112, 654) on xpath=//input[@id='radio1']
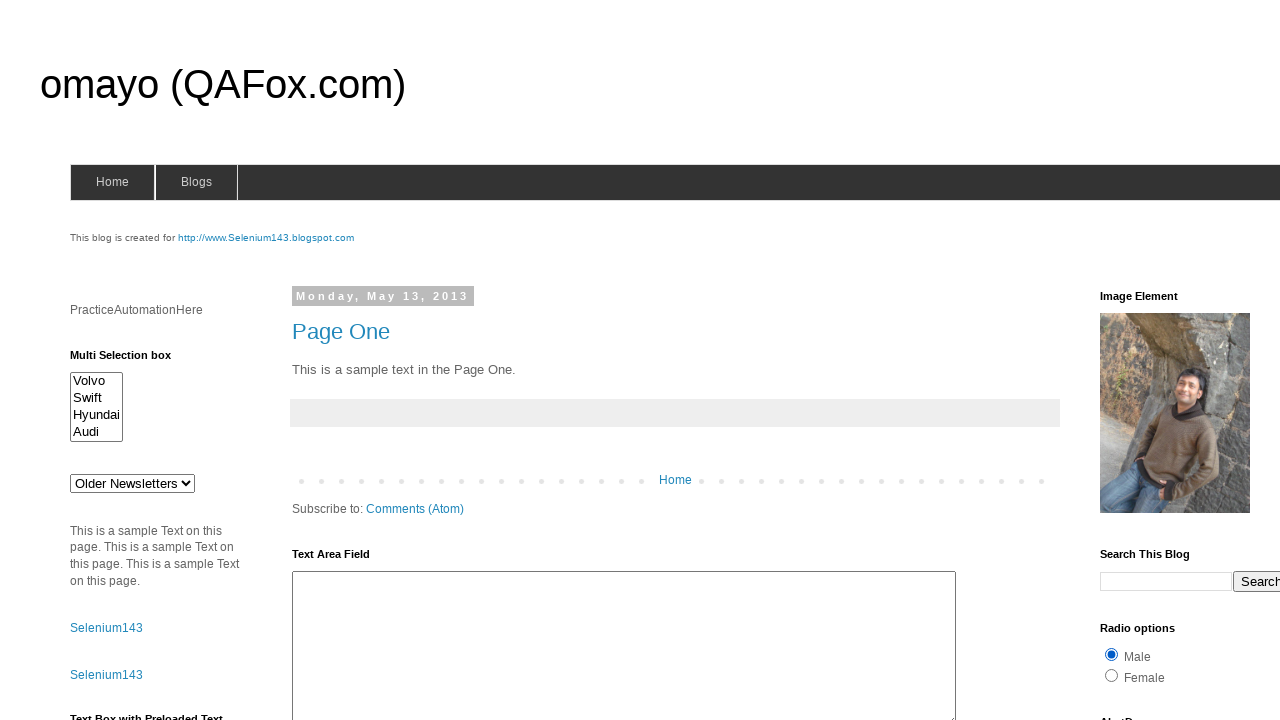

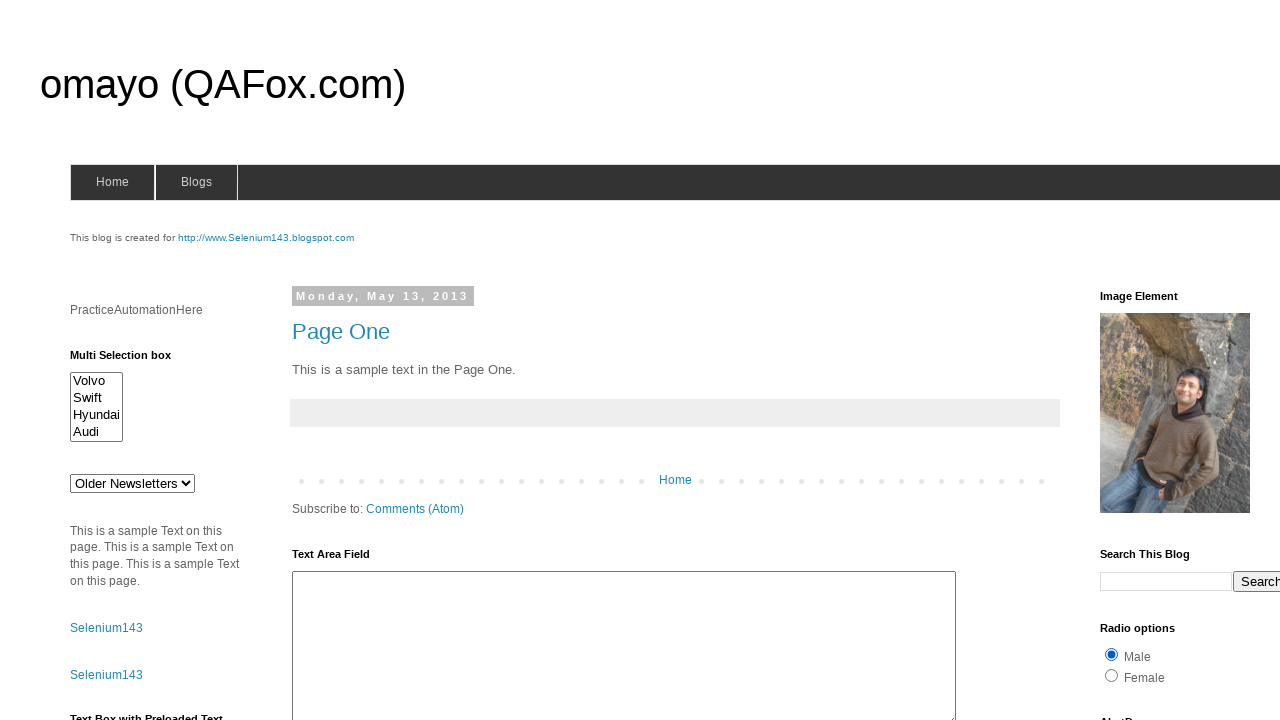